Tests radio button interaction by clicking on a gender radio button and verifying it is selected

Starting URL: https://wcaquino.me/selenium/componentes.html

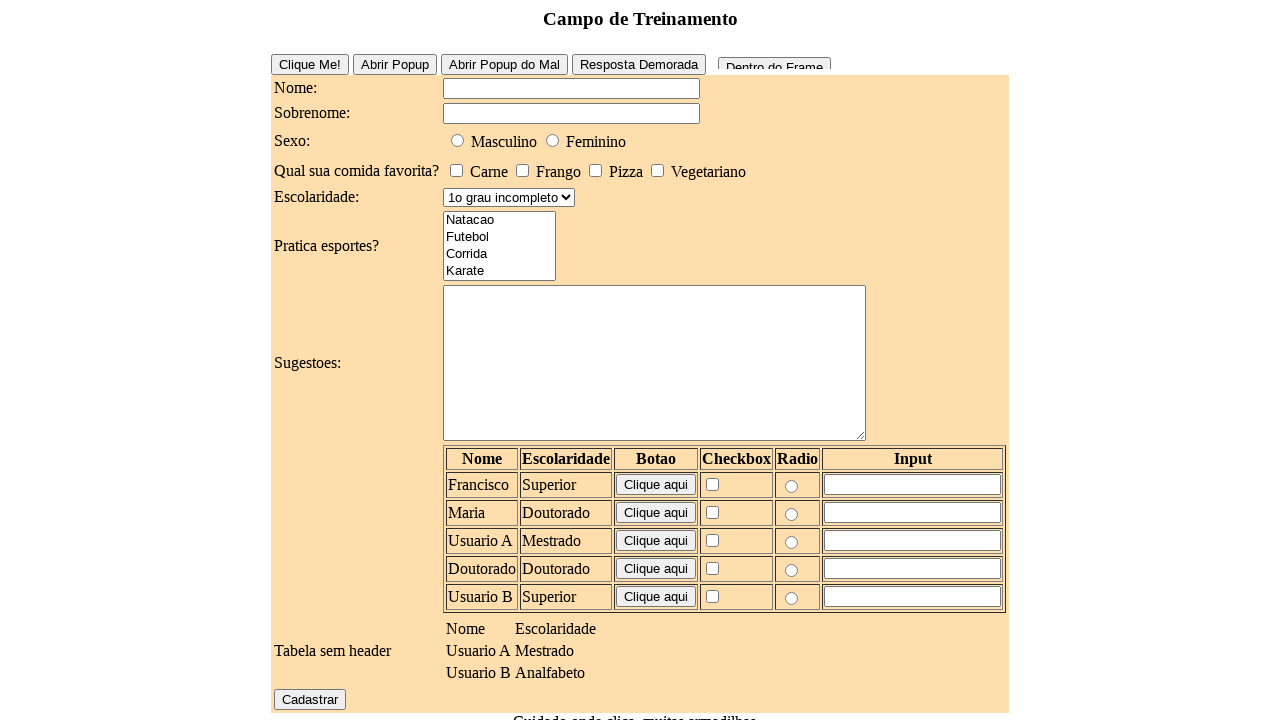

Navigated to the components page
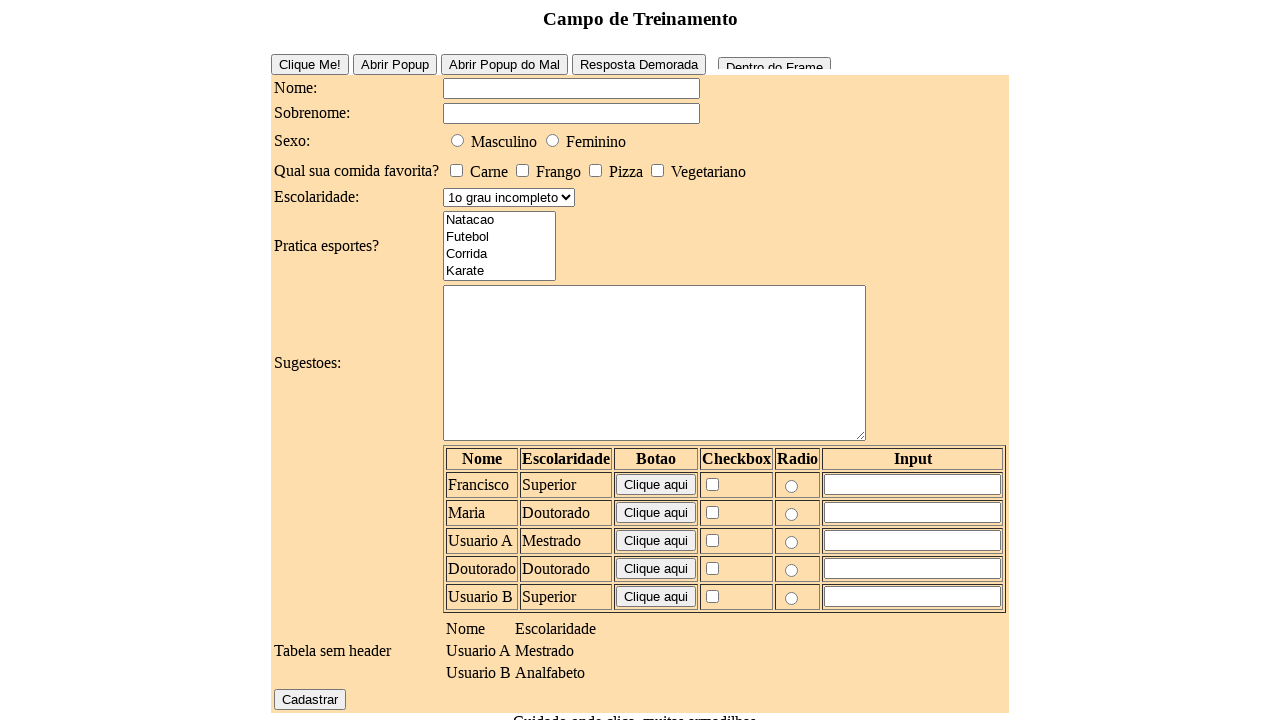

Clicked on the gender radio button (male option) at (458, 140) on #elementosForm\:sexo\:0
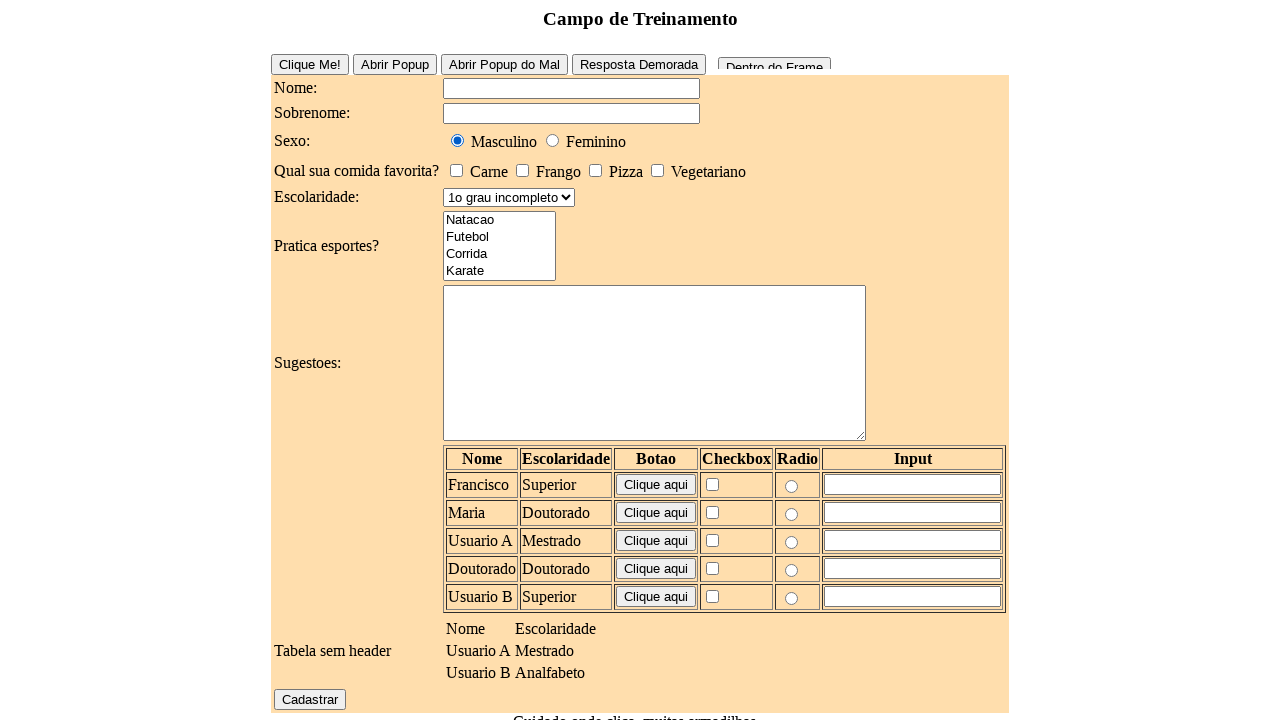

Verified that the gender radio button is selected
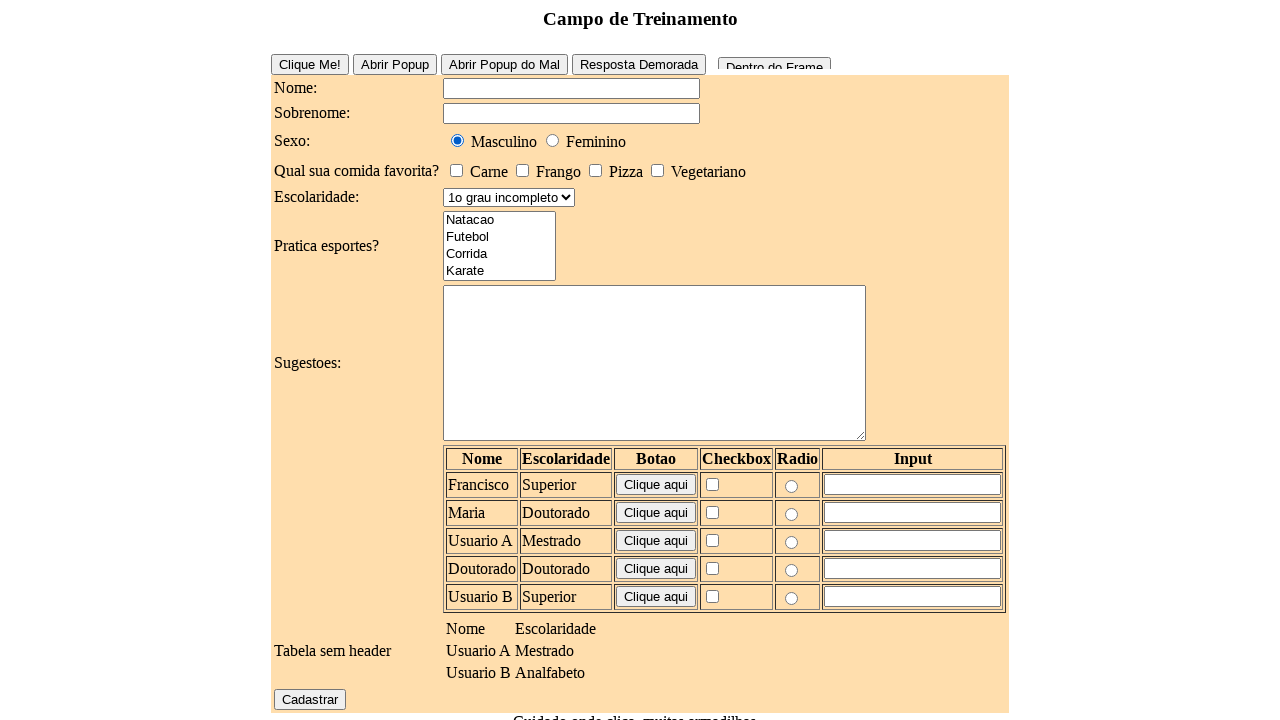

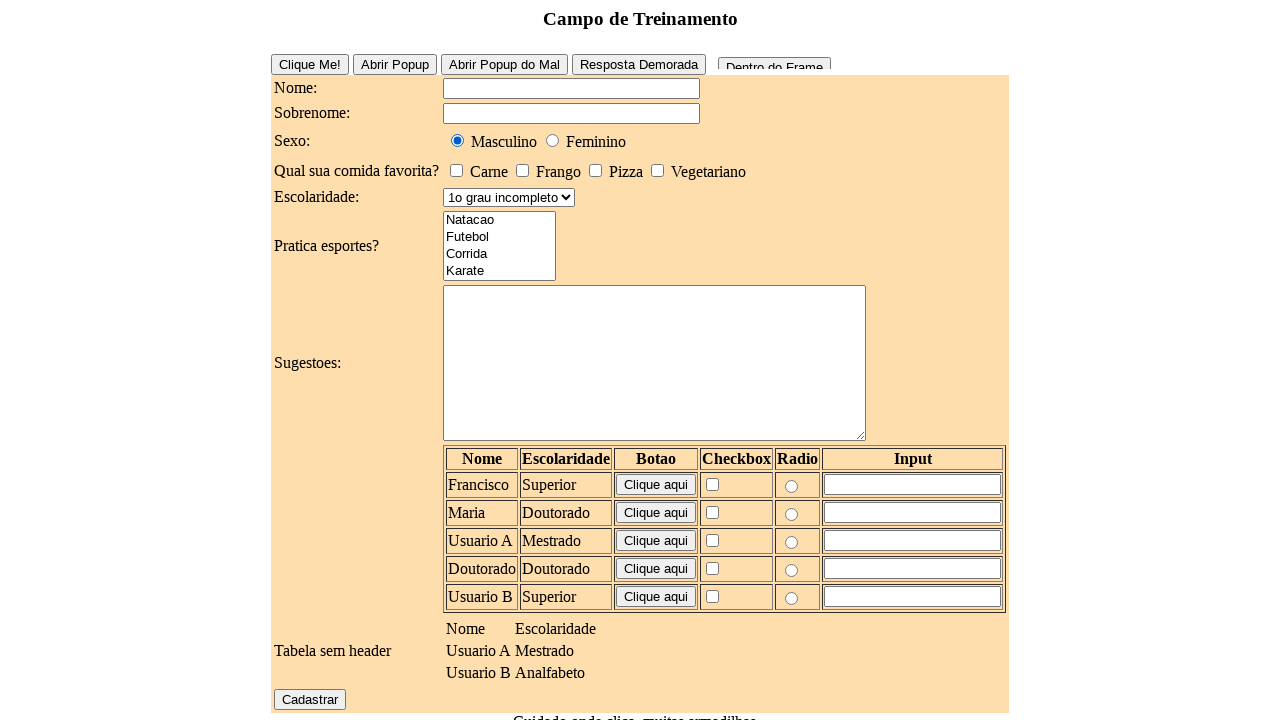